Tests flight search by selecting departure city and destination city from dropdowns, then clicking the Find Flights button

Starting URL: https://blazedemo.com/

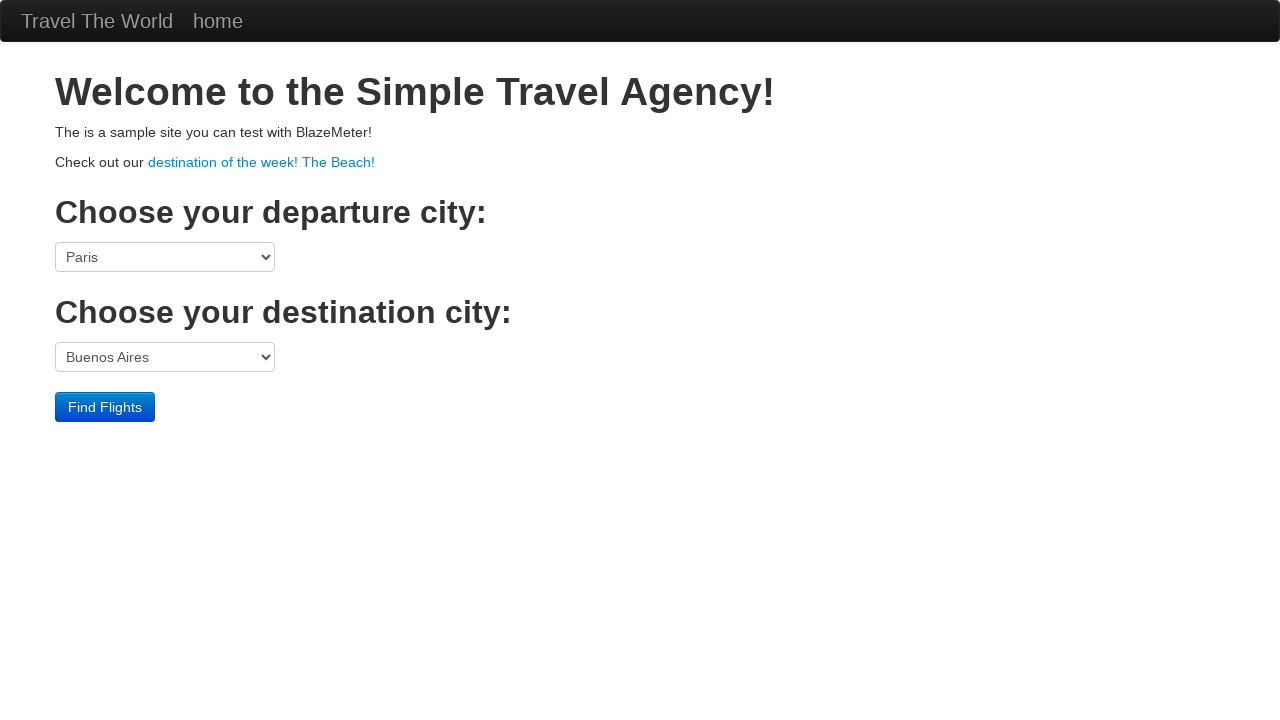

Selected Paris as departure city from dropdown on select[name='fromPort']
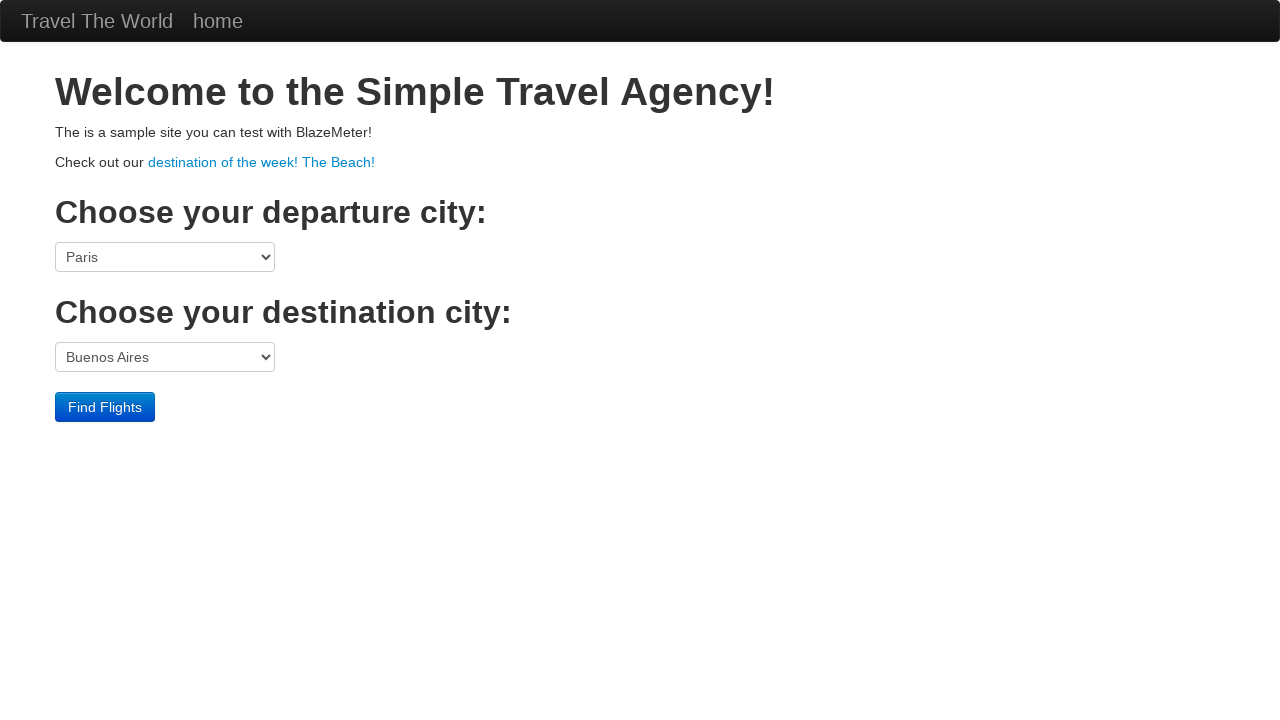

Selected London as destination city from dropdown on select[name='toPort']
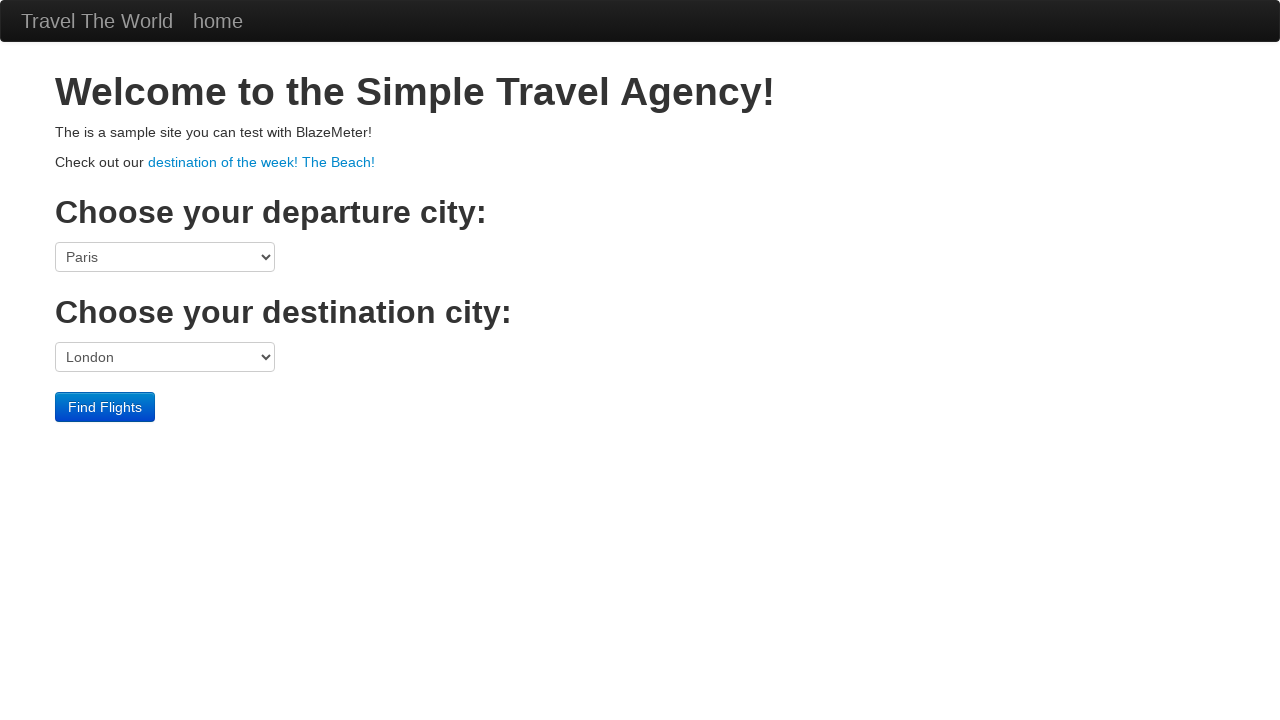

Clicked Find Flights button to search for flights at (105, 407) on input[type='submit']
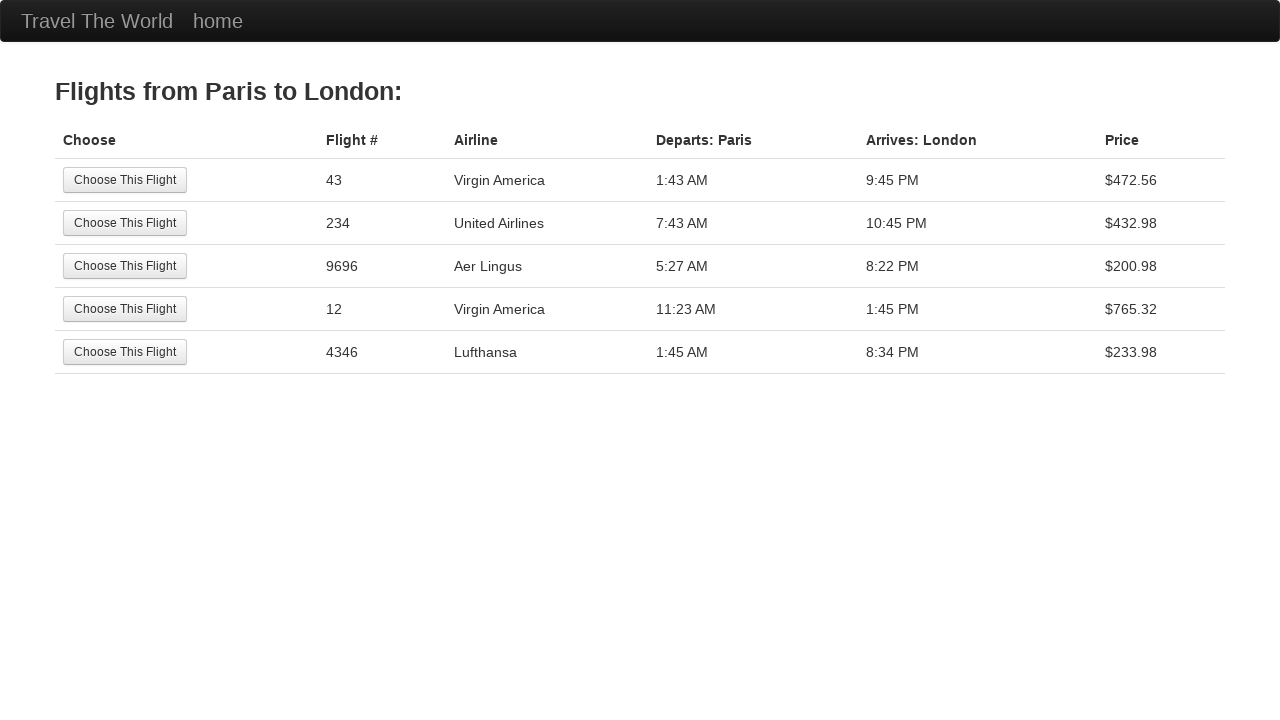

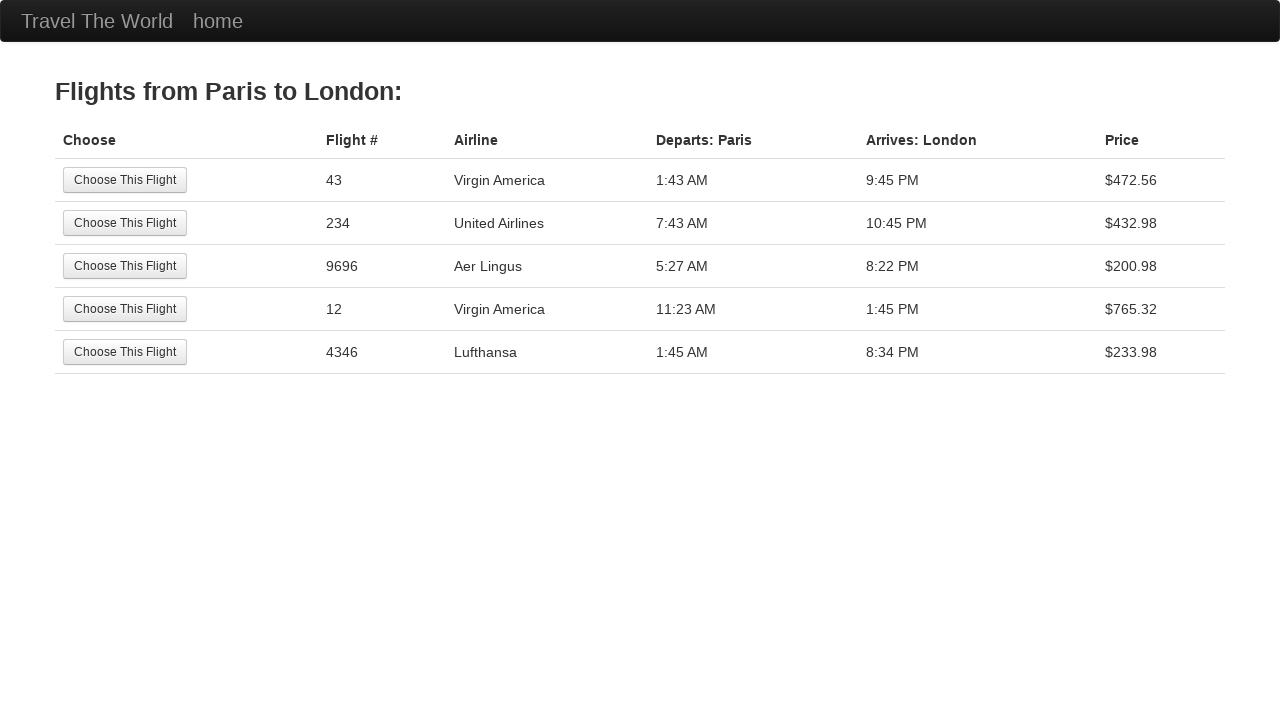